Tests finding multiple elements by class name, counting them, and retrieving specific element text

Starting URL: https://acctabootcamp.github.io/site/examples/locators

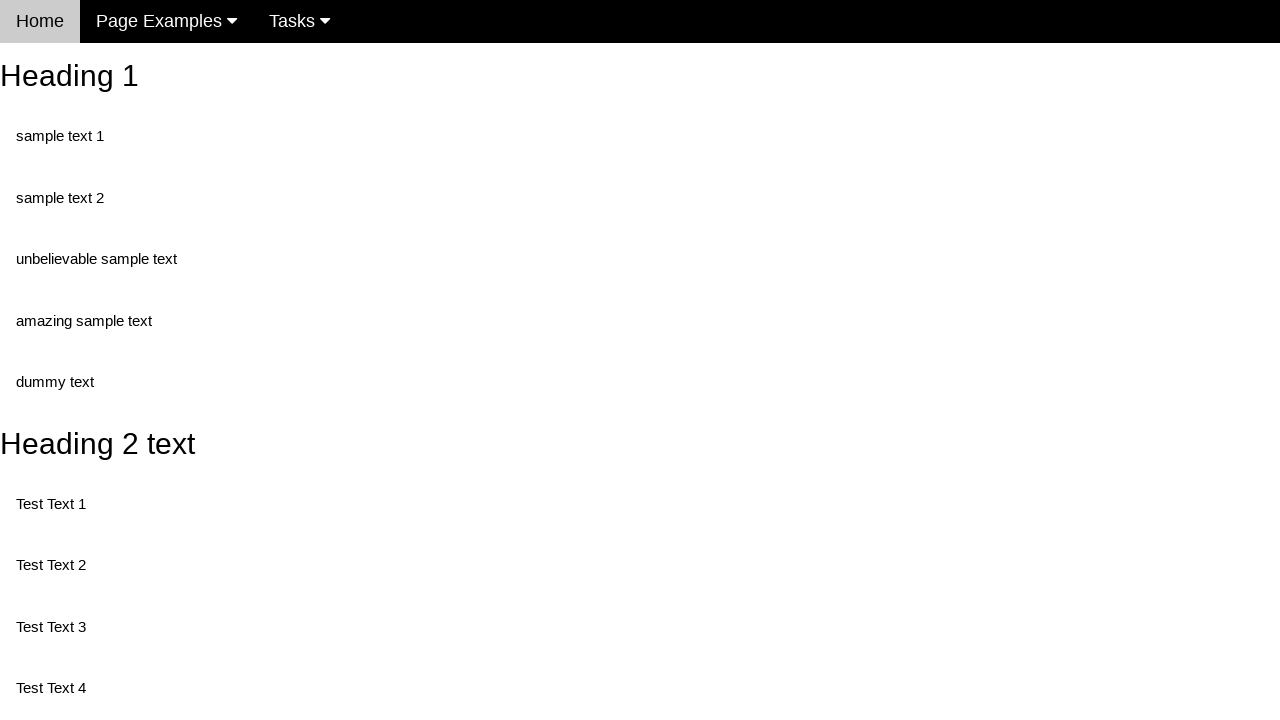

Navigated to locators example page
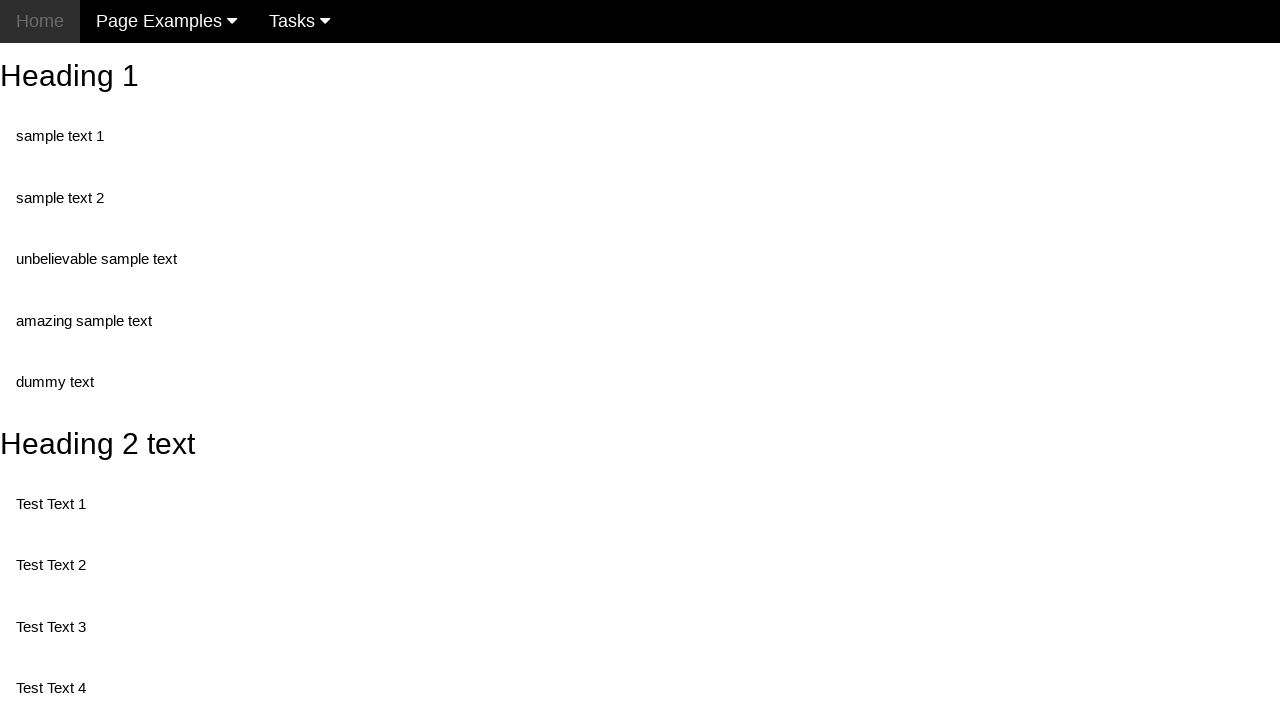

Located first element with class 'test'
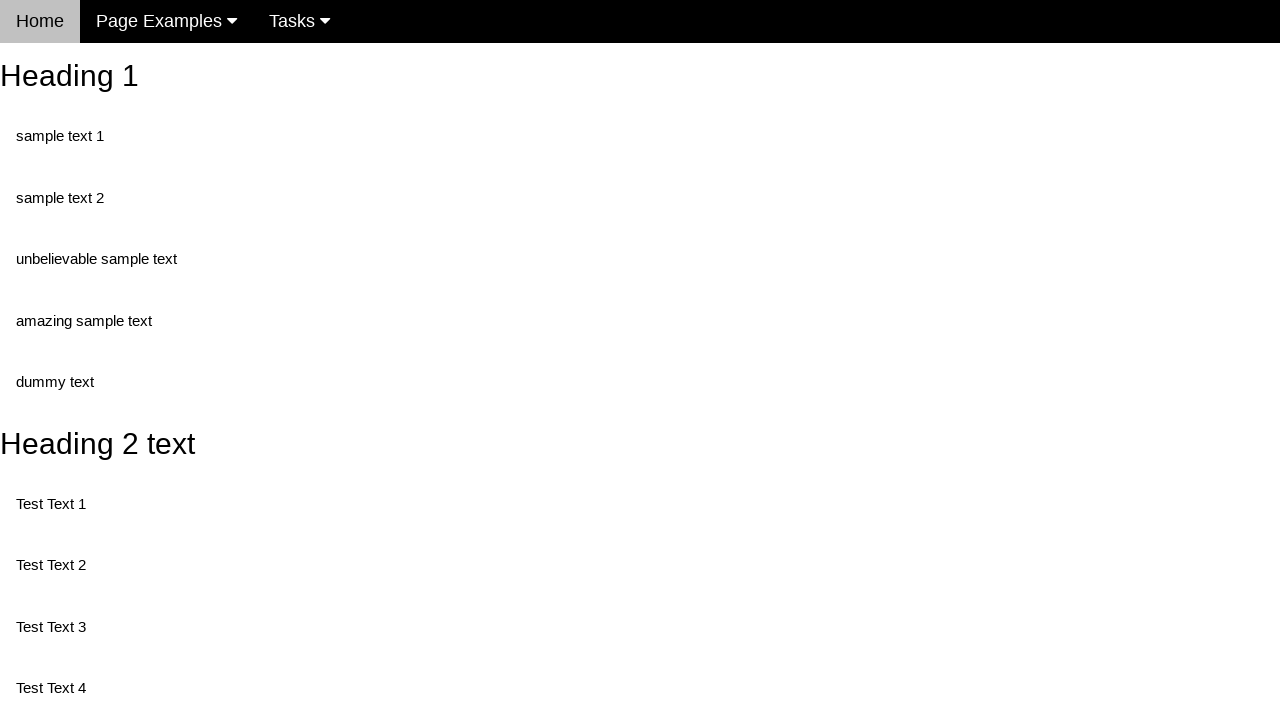

Retrieved text content from first element
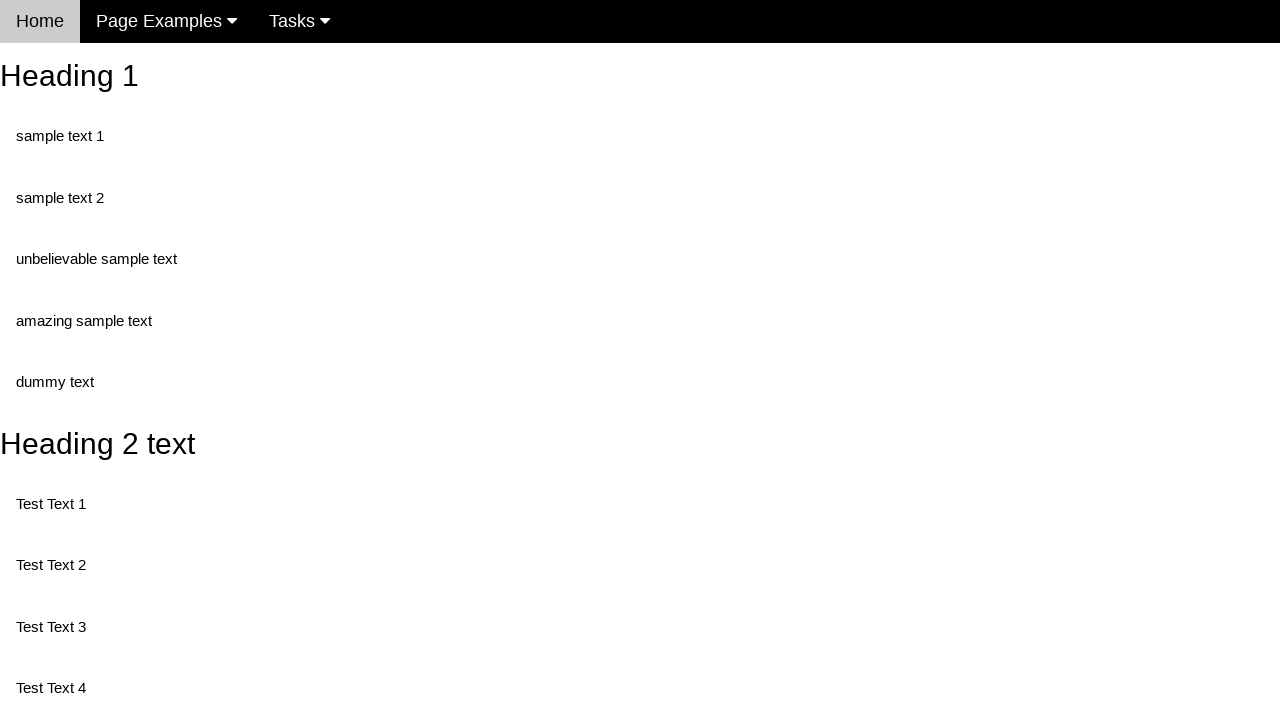

Printed text length: 11
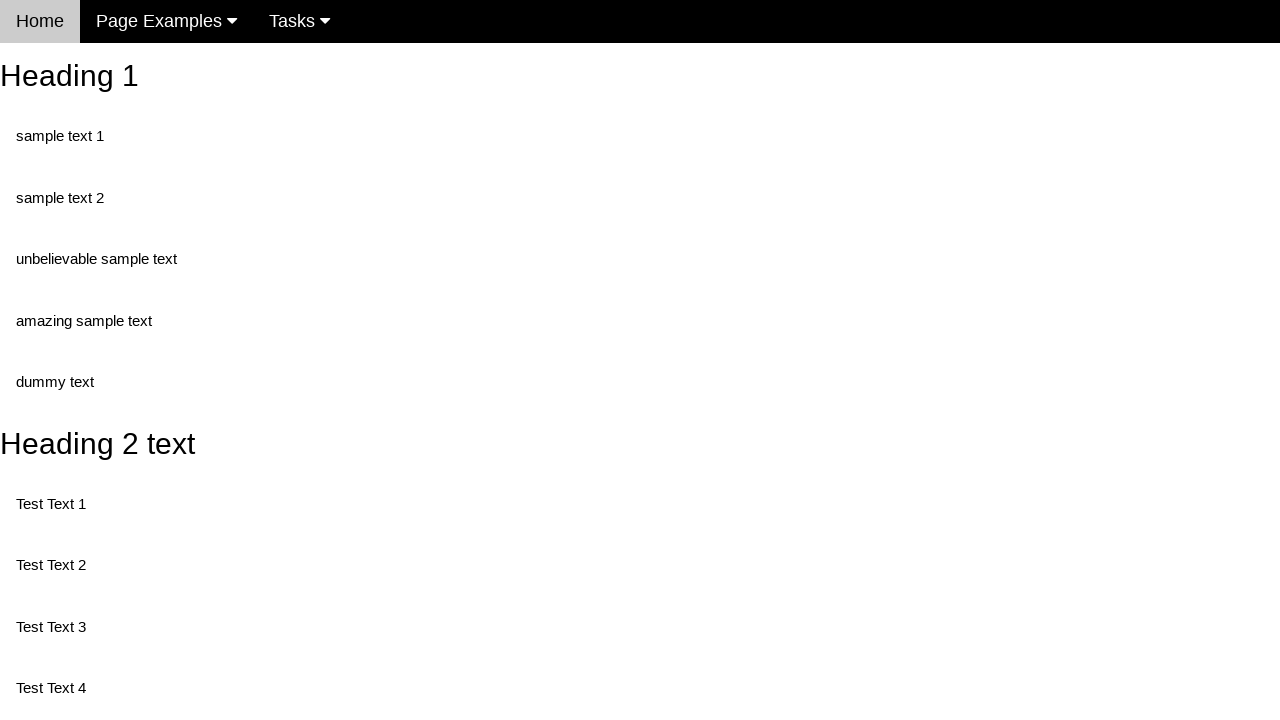

Printed text content: Test Text 1
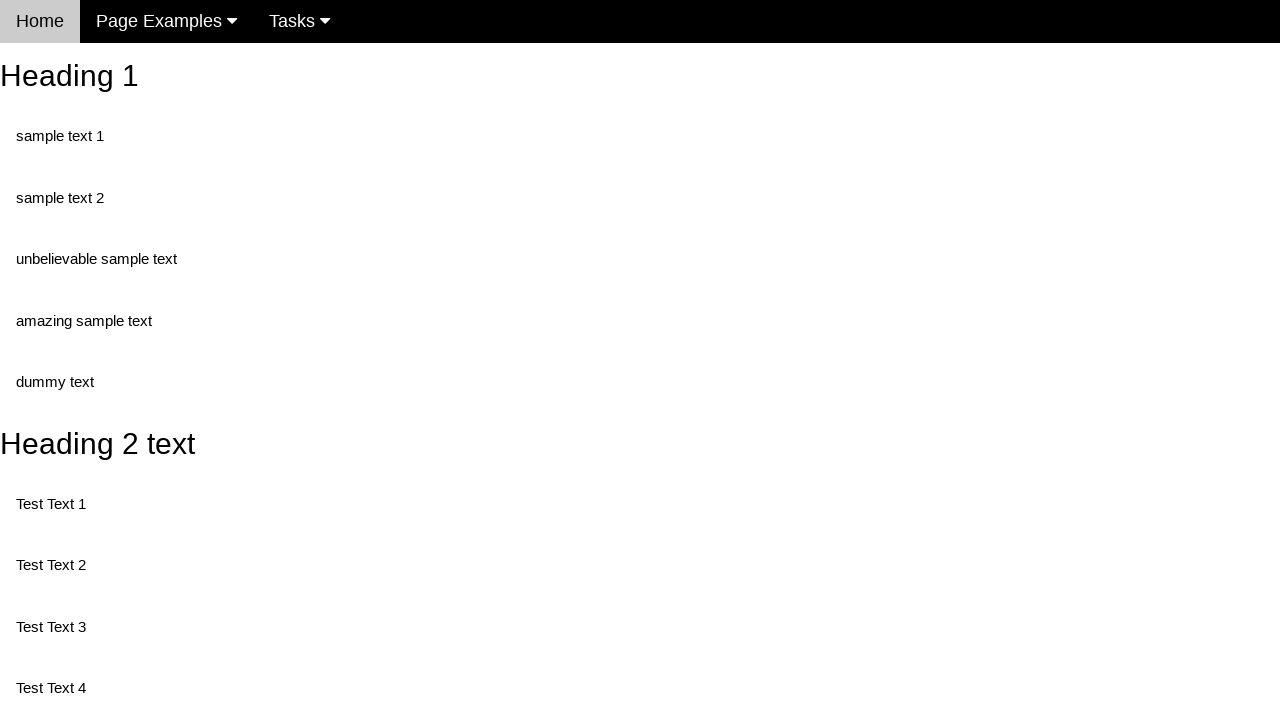

Located all elements with class 'test'
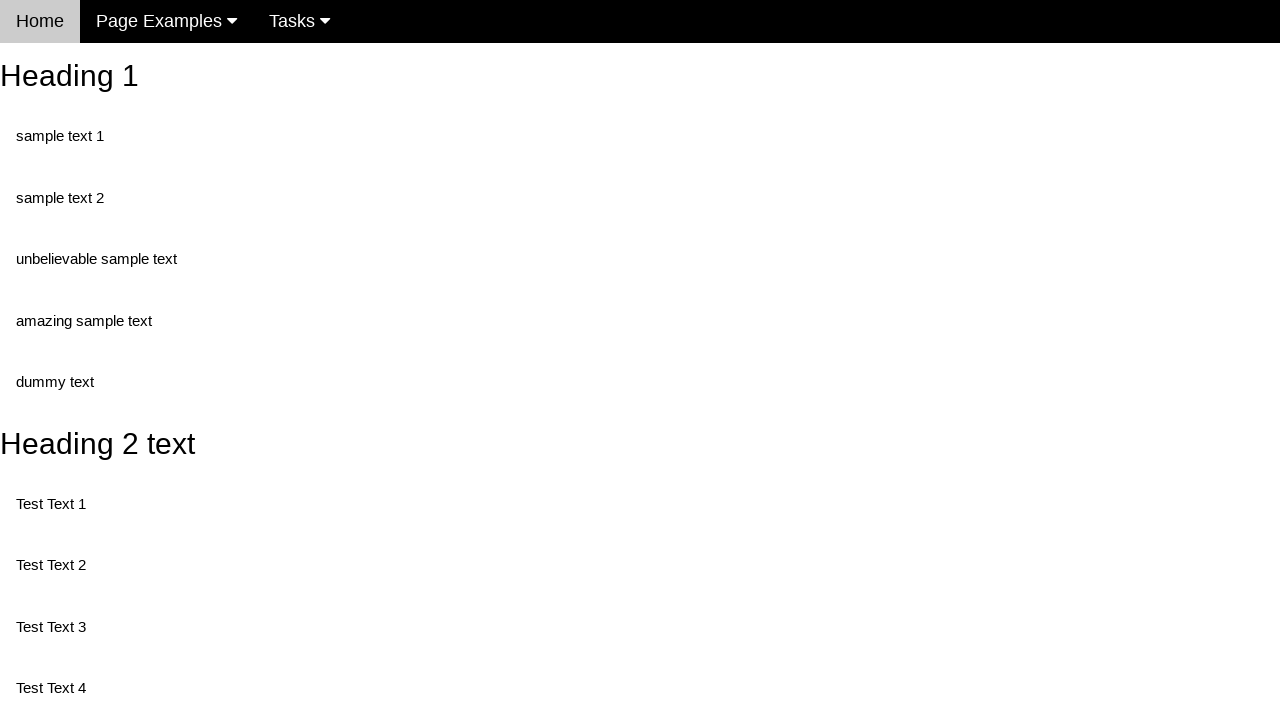

Retrieved text content from third element (index 2)
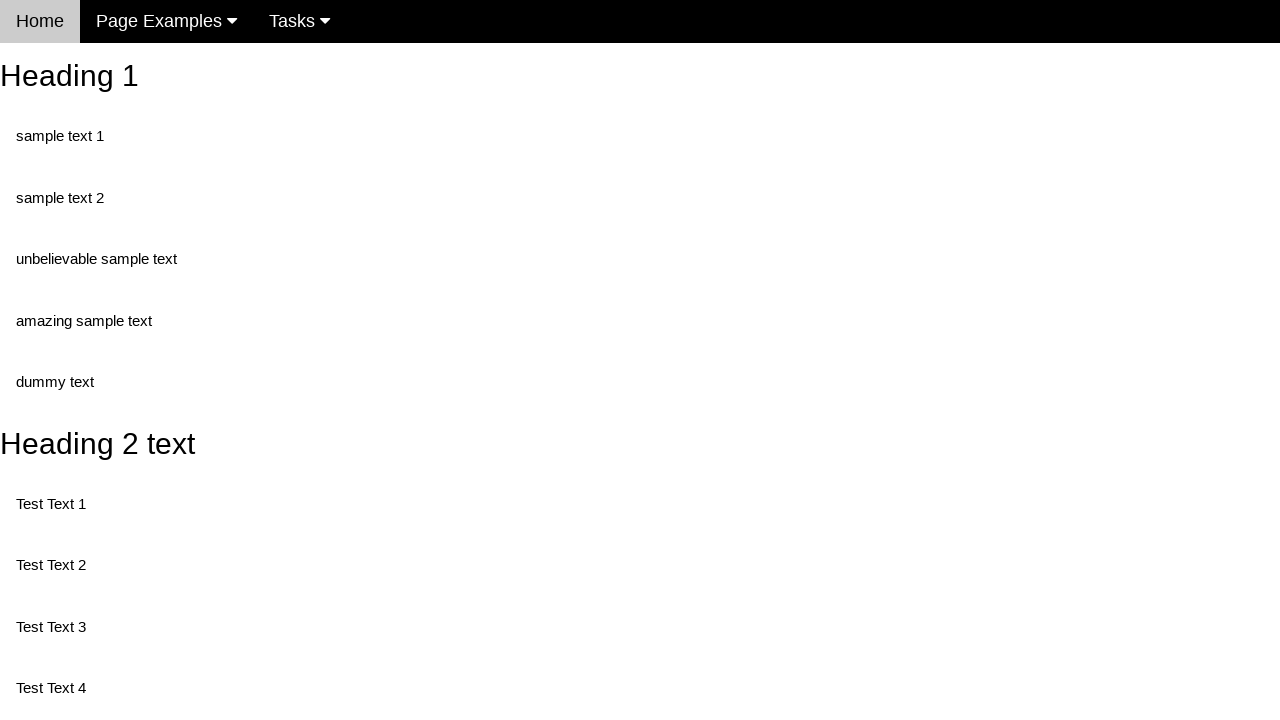

Printed third element text: Test Text 4
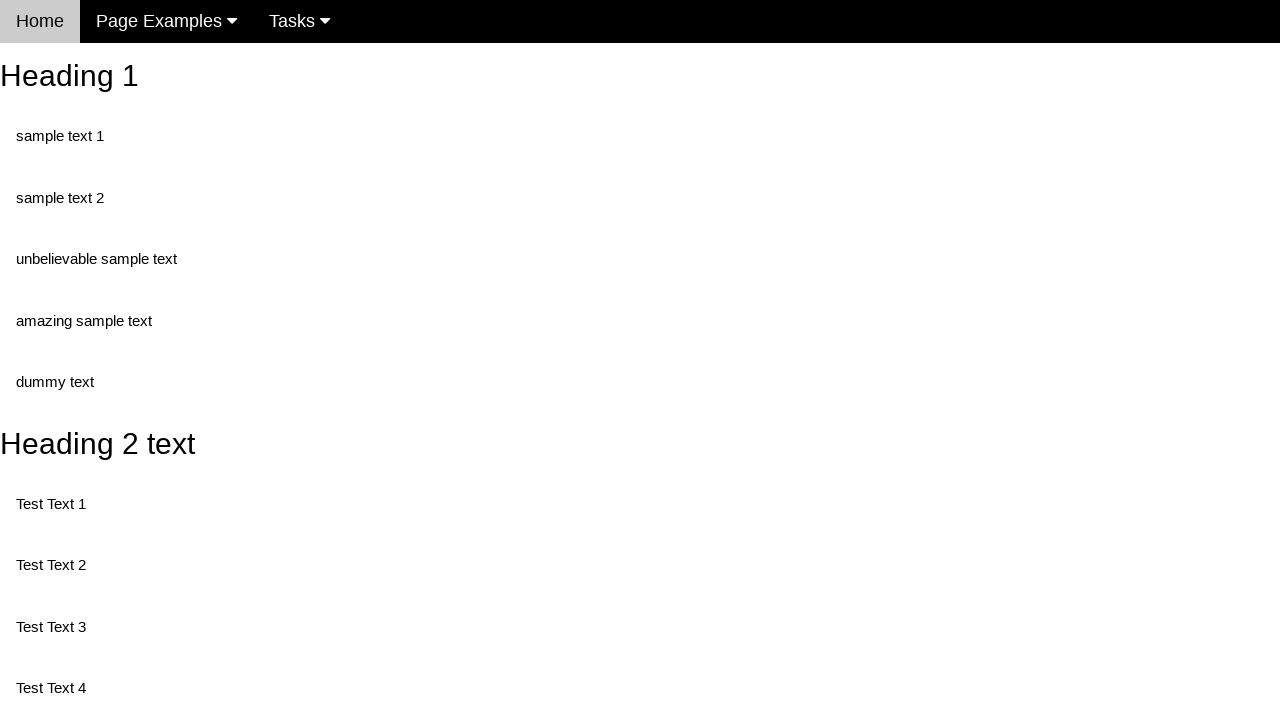

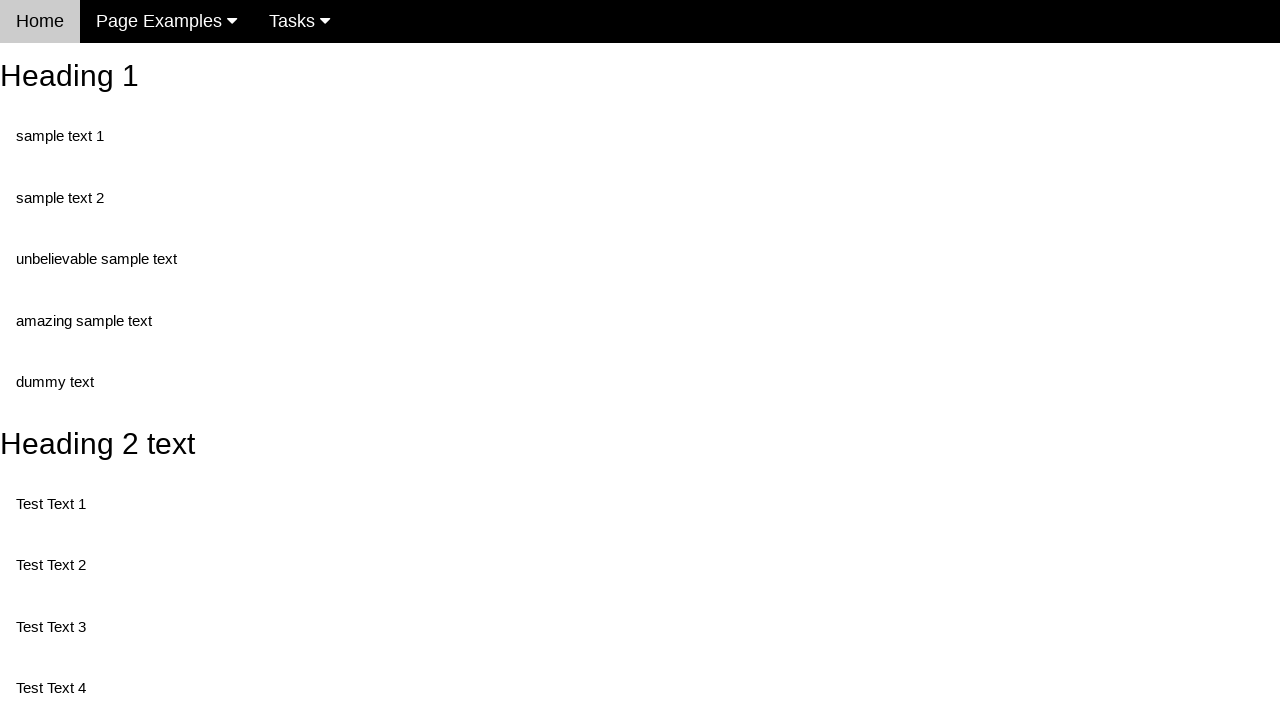